Attempts to perform a drag-and-drop operation on RedBus website and verifies the result

Starting URL: https://www.redbus.in/

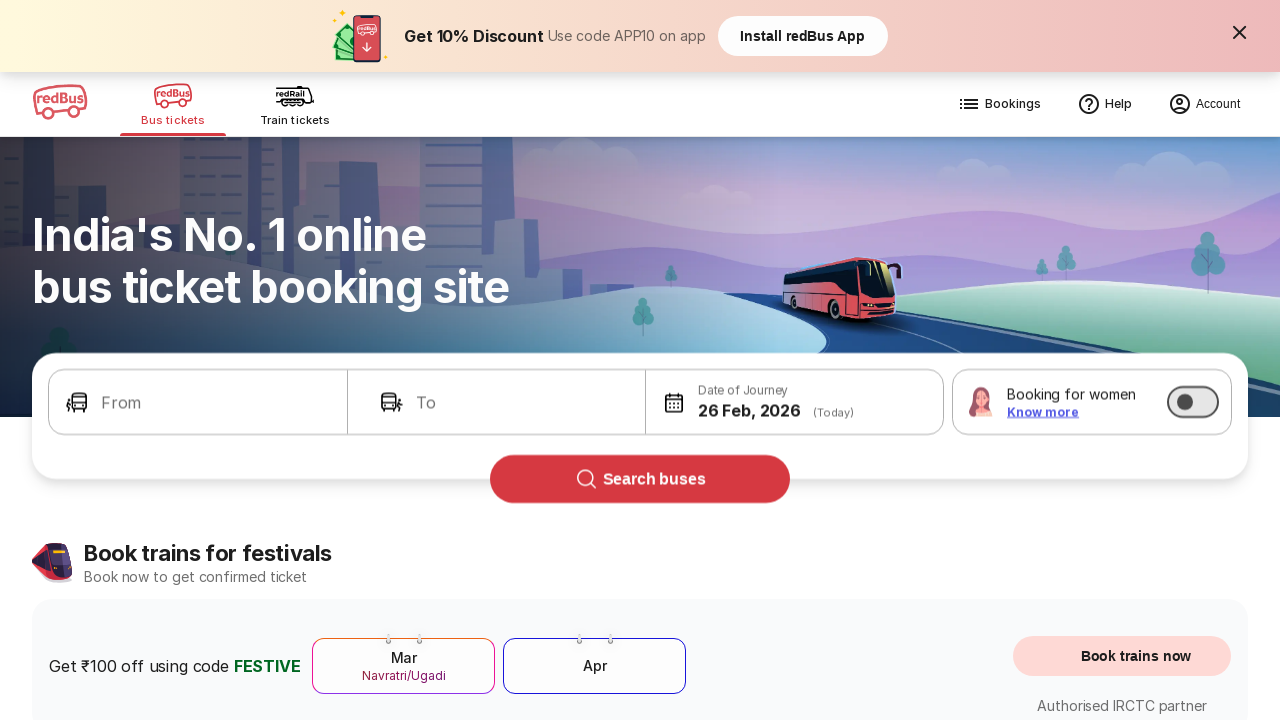

Waited 1000ms for page to load
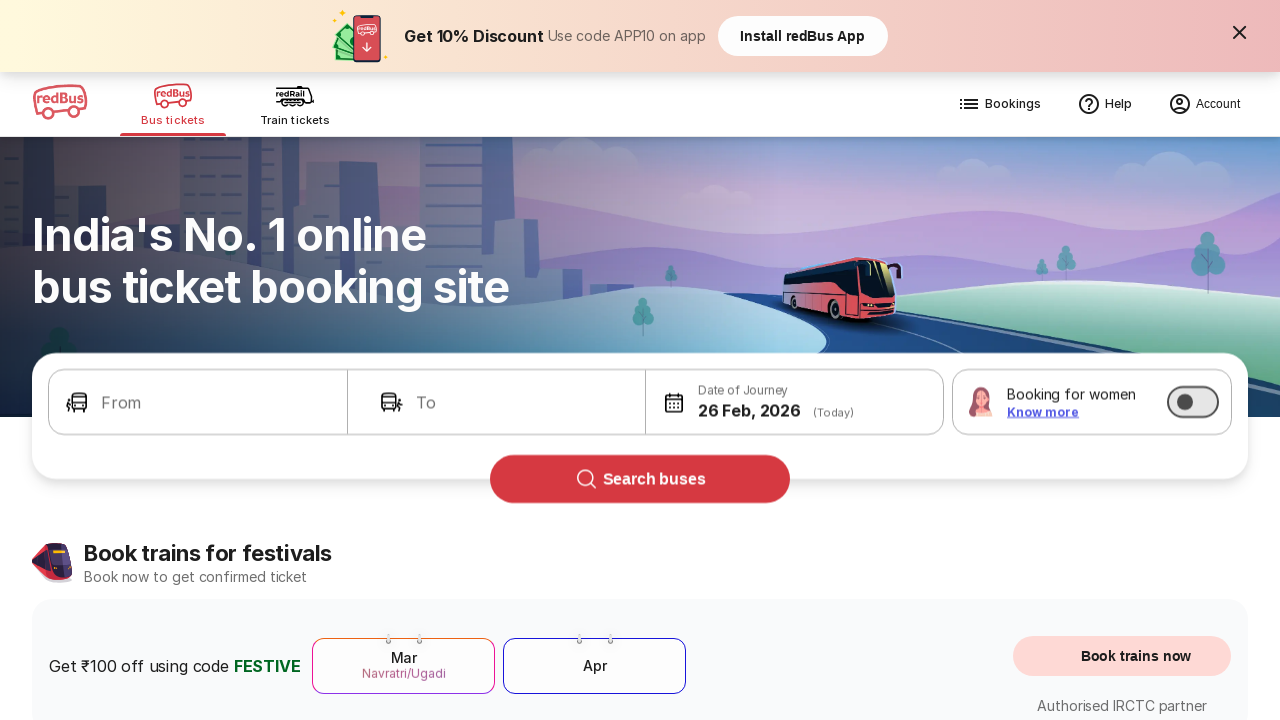

Located source element with .site-links.rpool_title selector
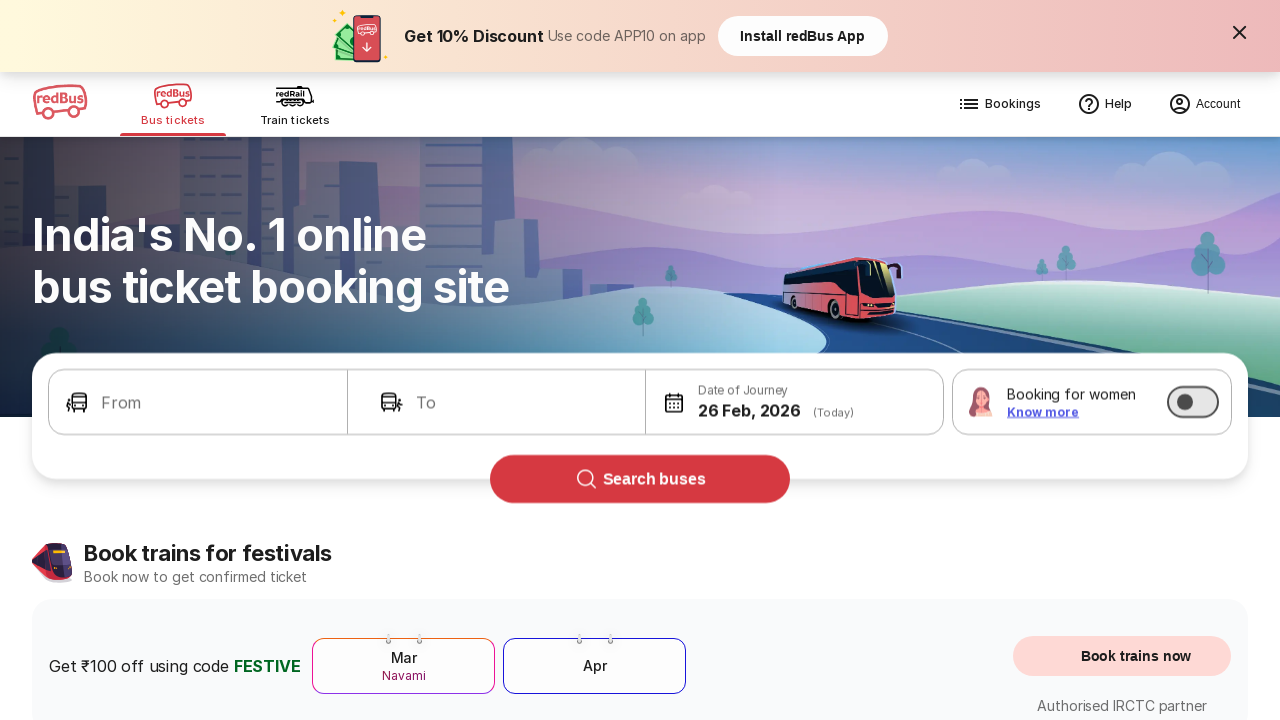

Located target element with .site-links.rpool_title selector
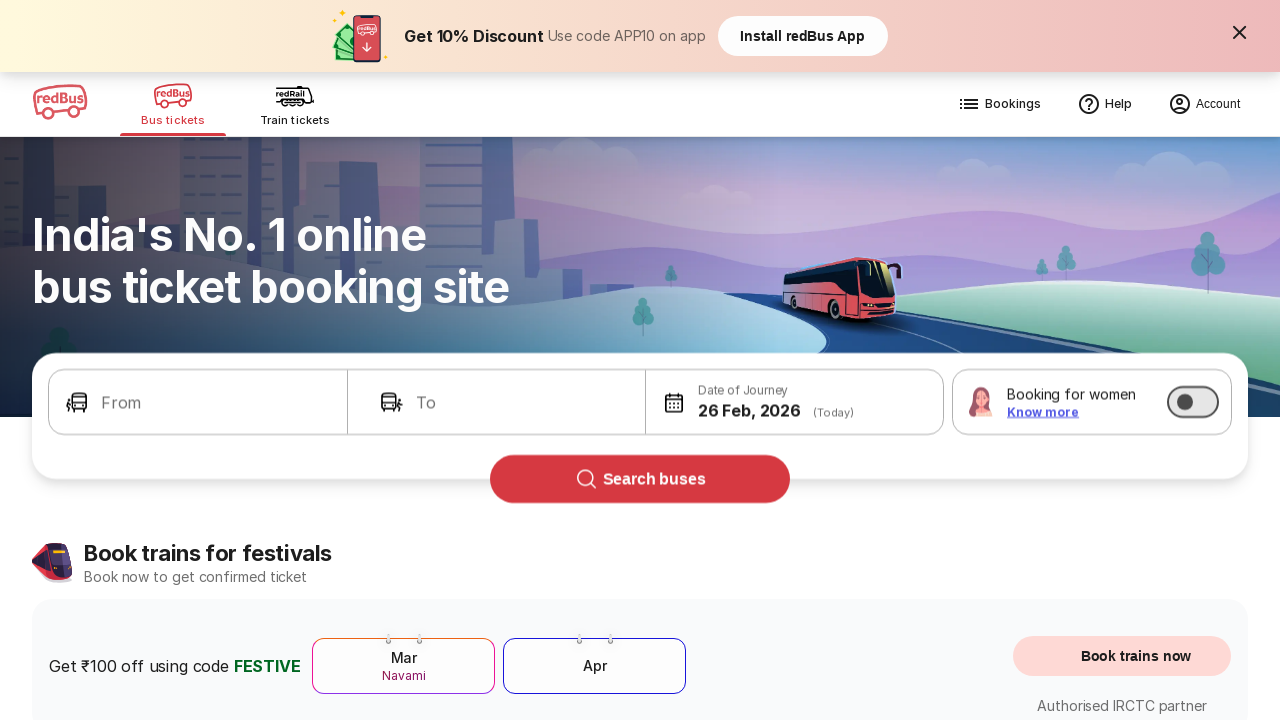

Exception caught - drag-and-drop elements not found on RedBus page
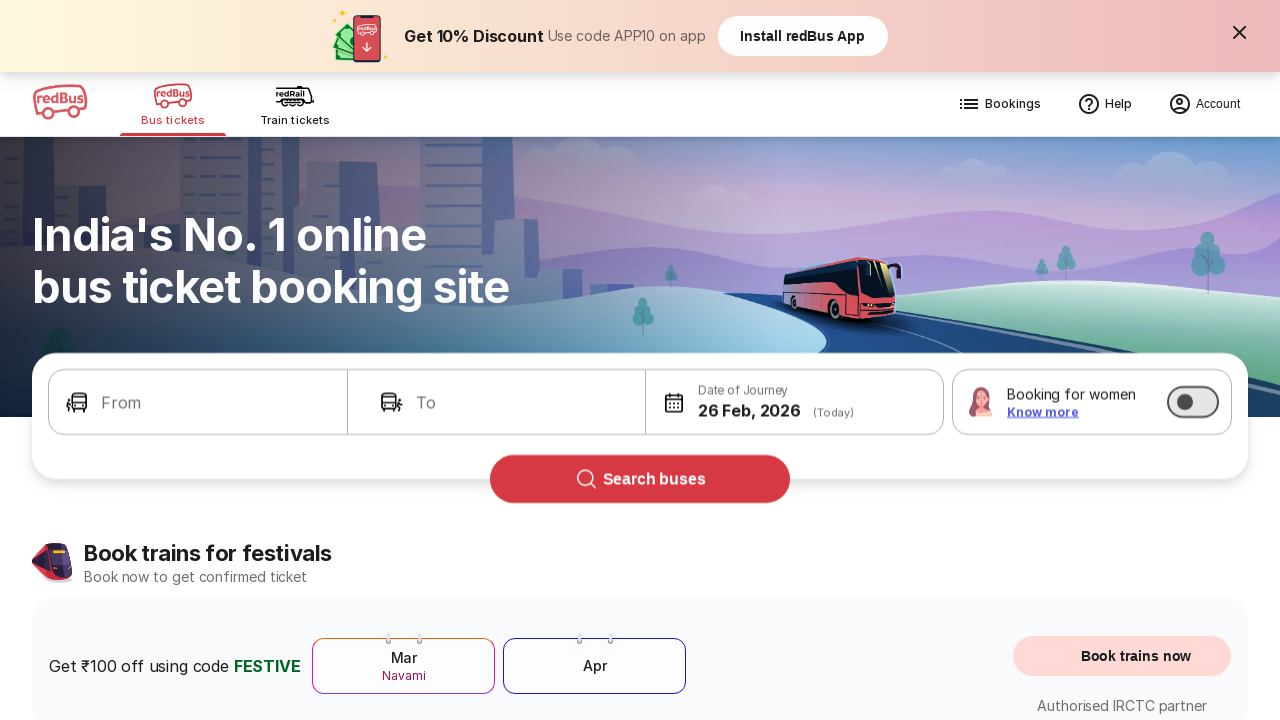

Waited 2000ms for final operations to complete
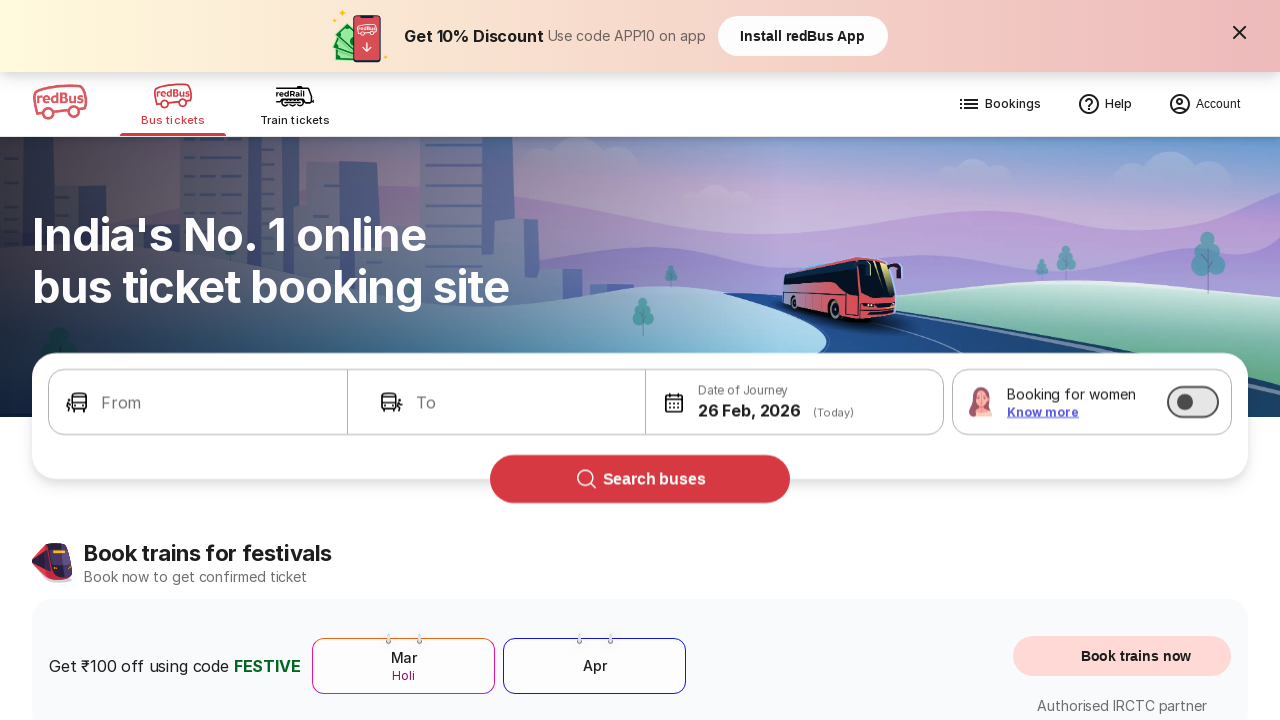

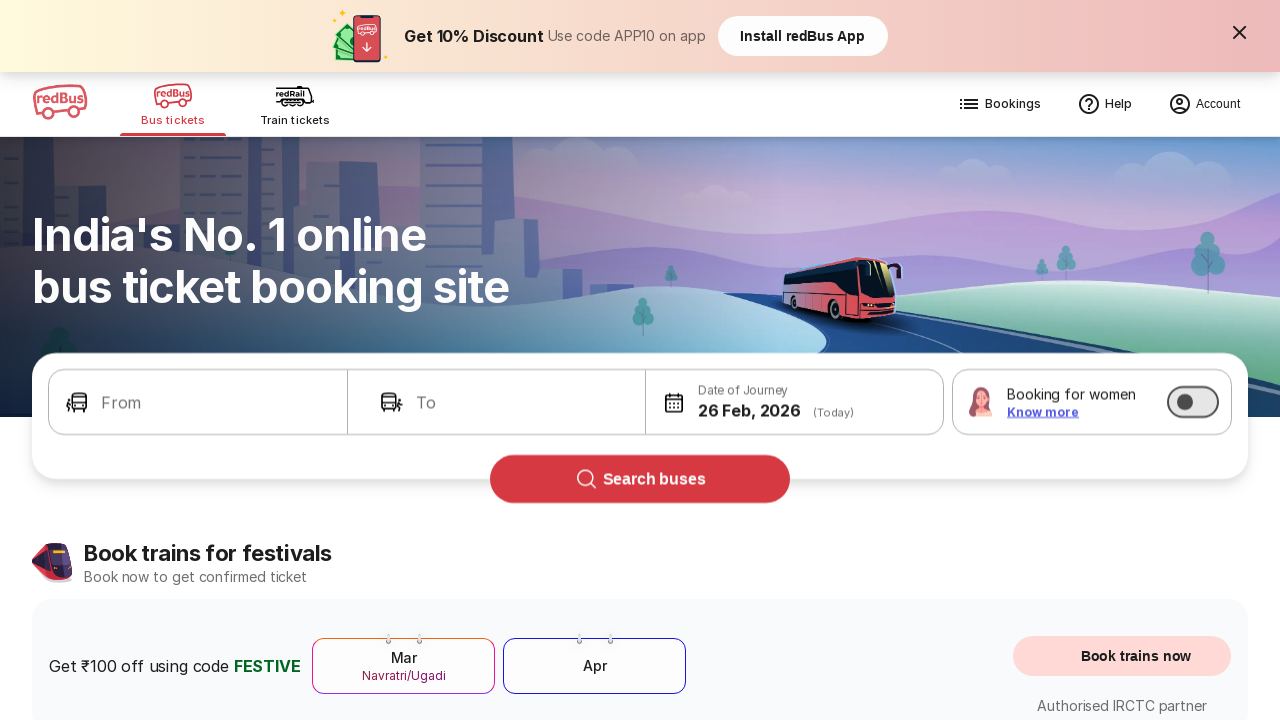